Navigates to a Stepik educational platform lesson page, fills in a textarea with an answer value, and clicks a submit button to test form submission functionality.

Starting URL: https://stepik.org/lesson/236895/step/1

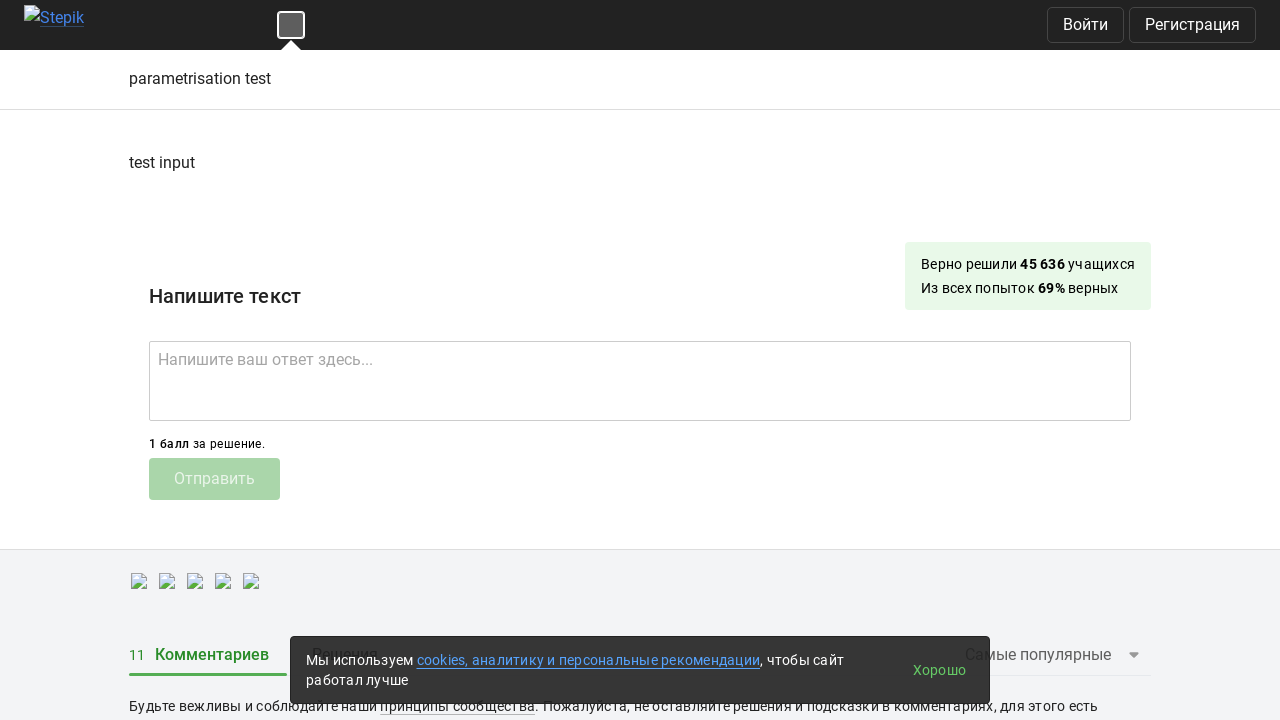

Navigated to Stepik lesson page
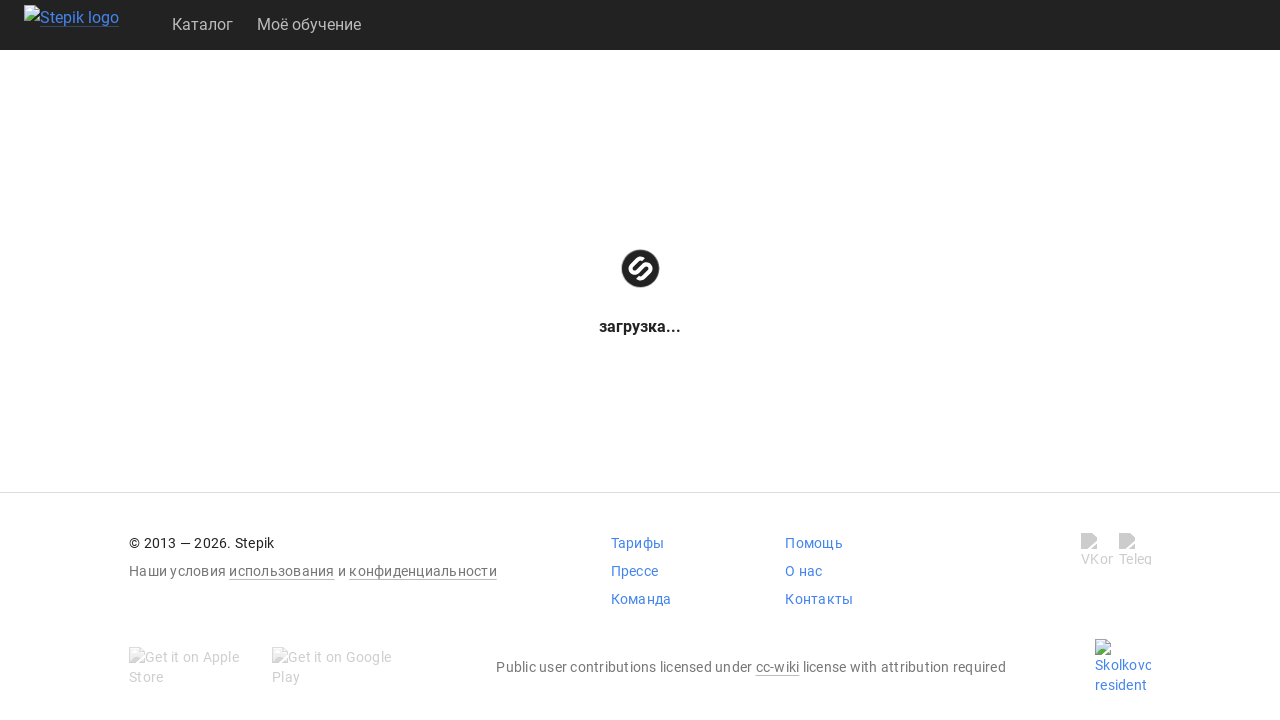

Lesson content loaded - textarea element is visible
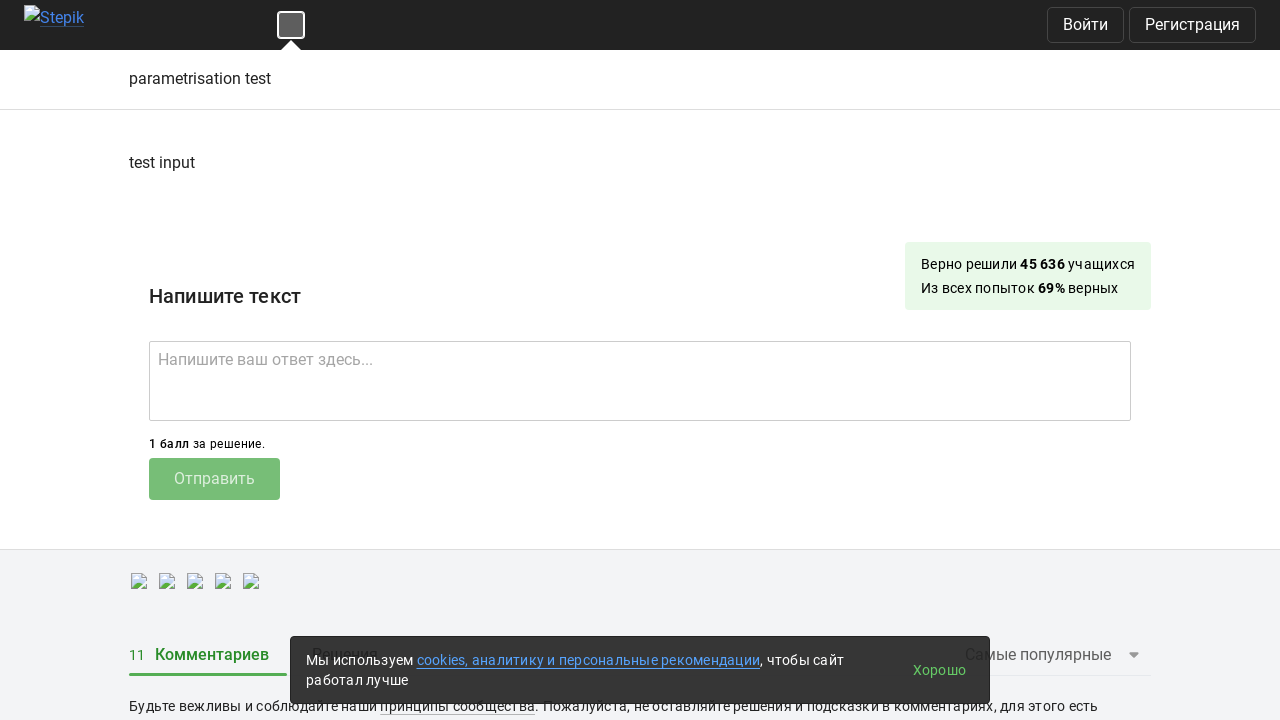

Filled textarea with answer value '14.7823456' on textarea
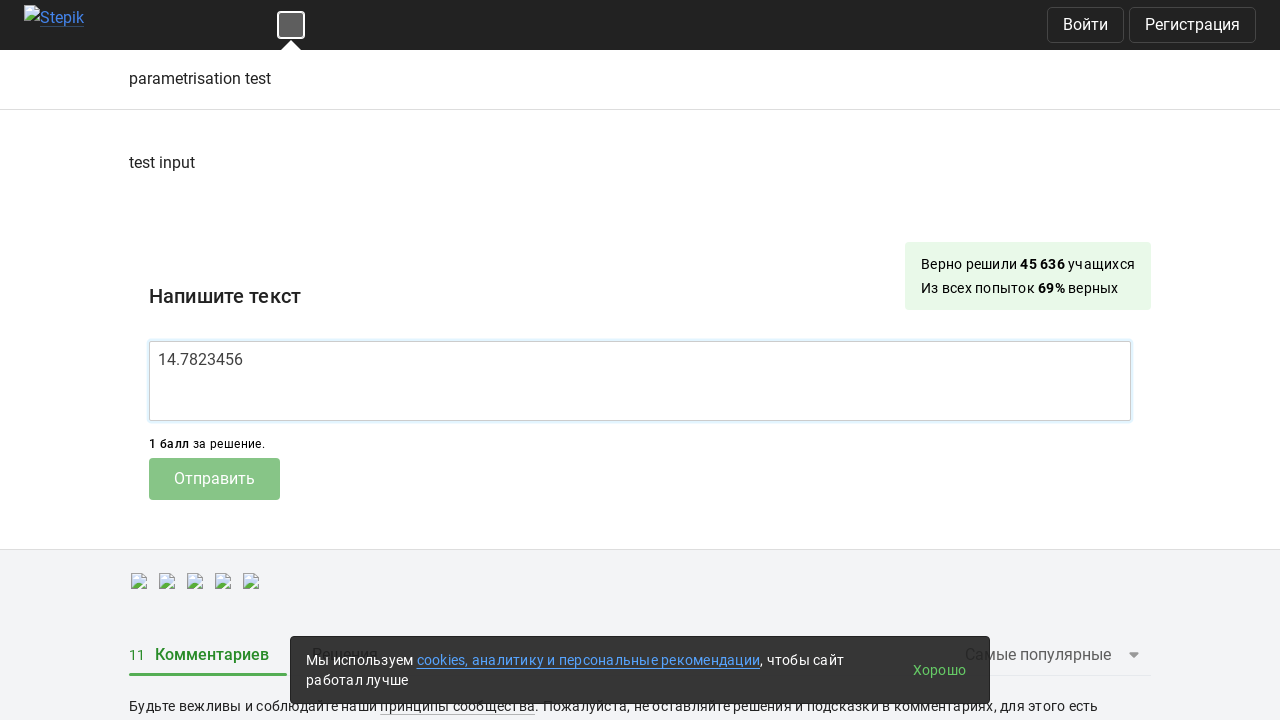

Clicked submit button to submit the answer at (939, 670) on button
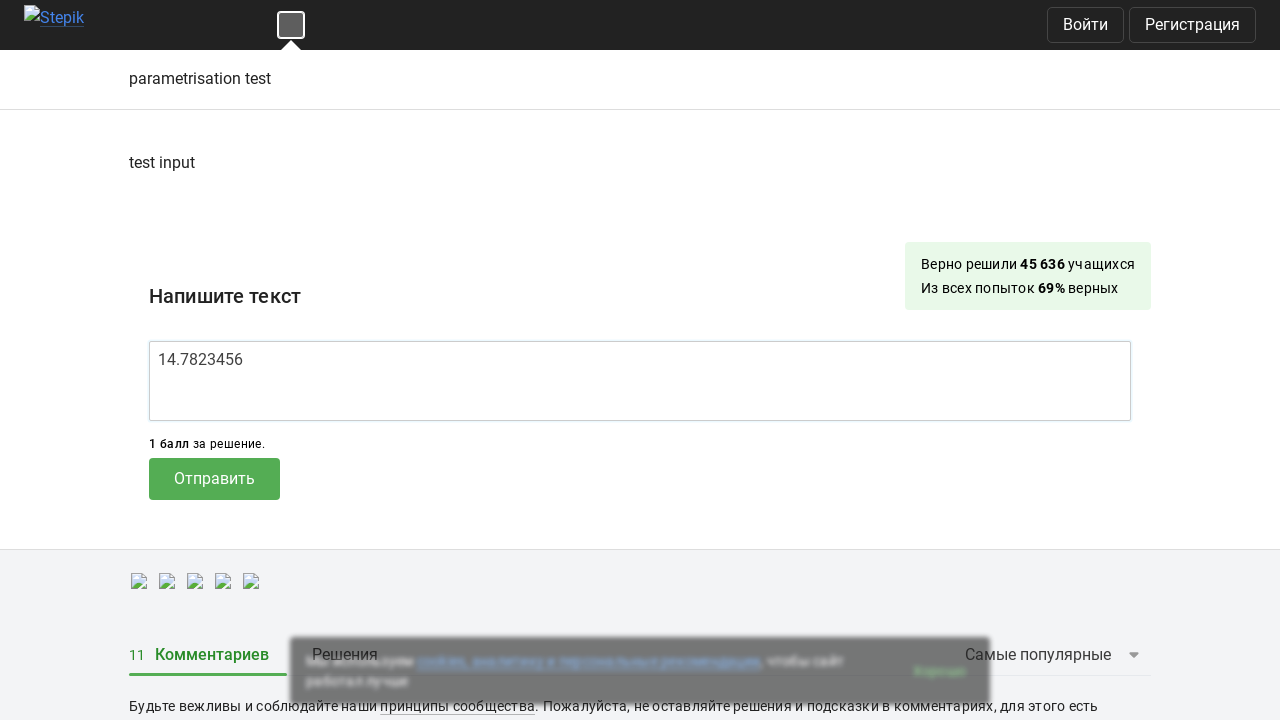

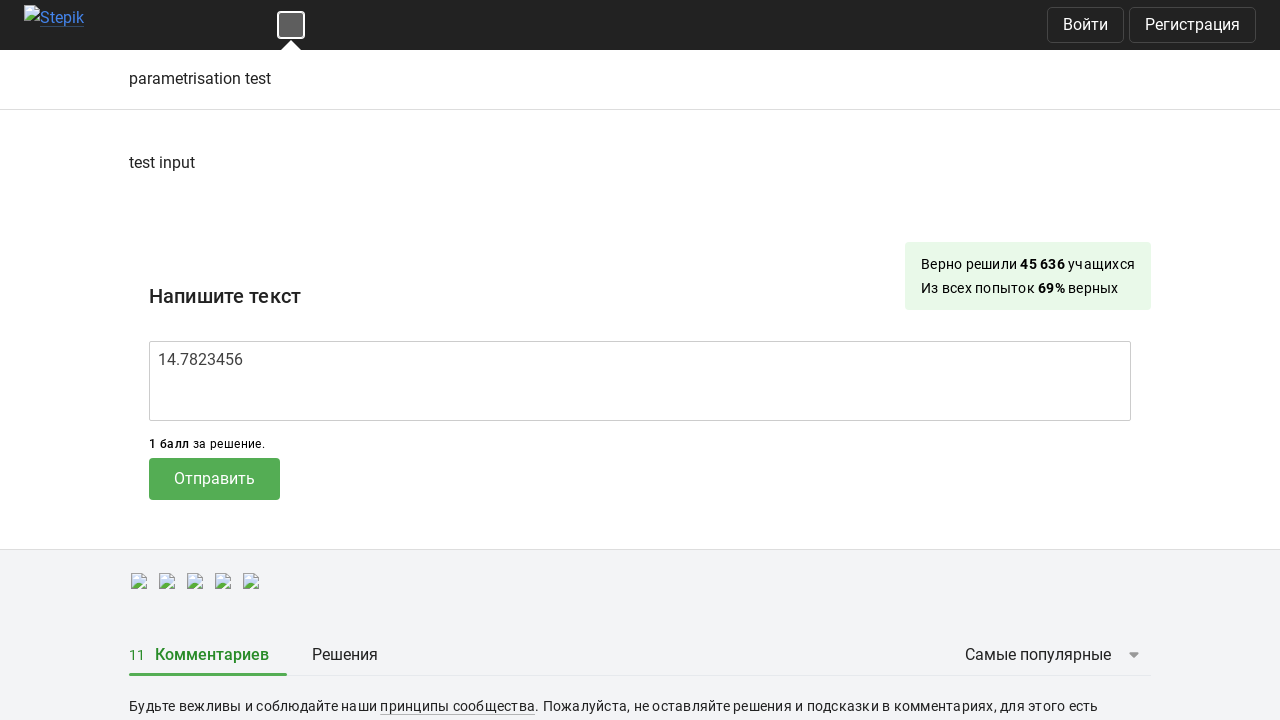